Tests registration form validation with invalid email format, verifying email validation error messages

Starting URL: https://alada.vn/tai-khoan/dang-ky.html

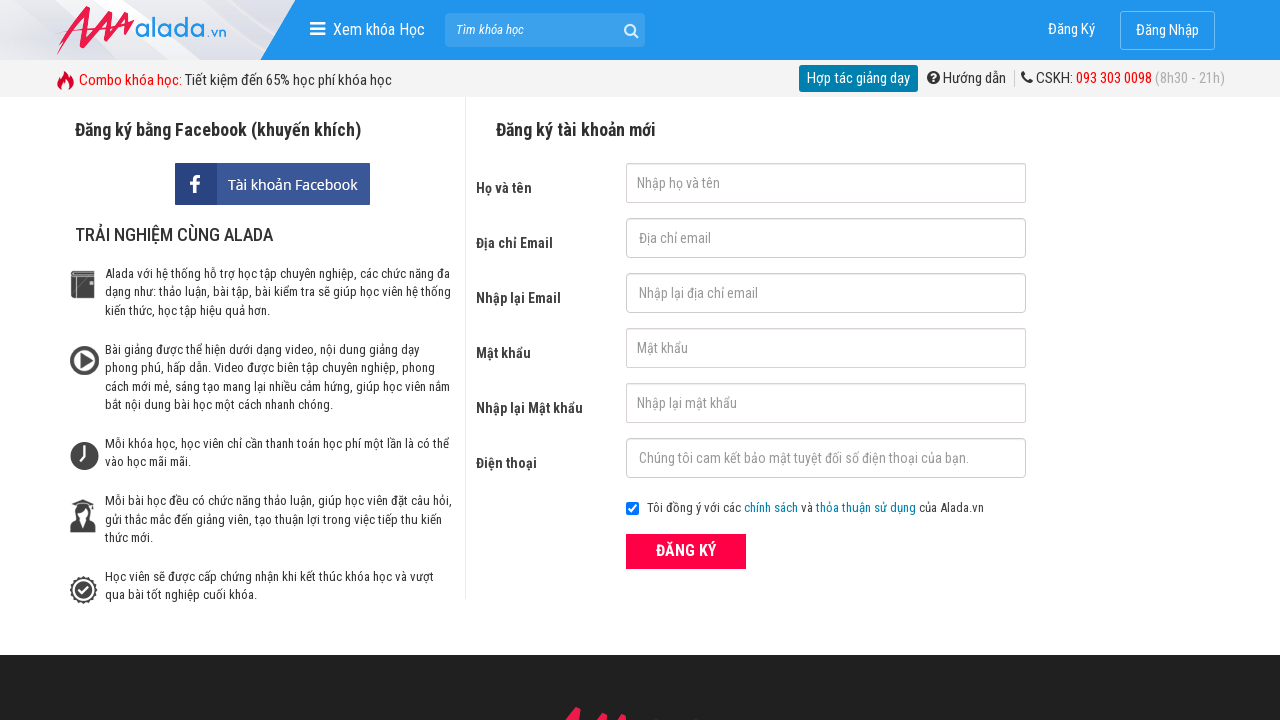

Filled first name field with 'John Kenedy' on #txtFirstname
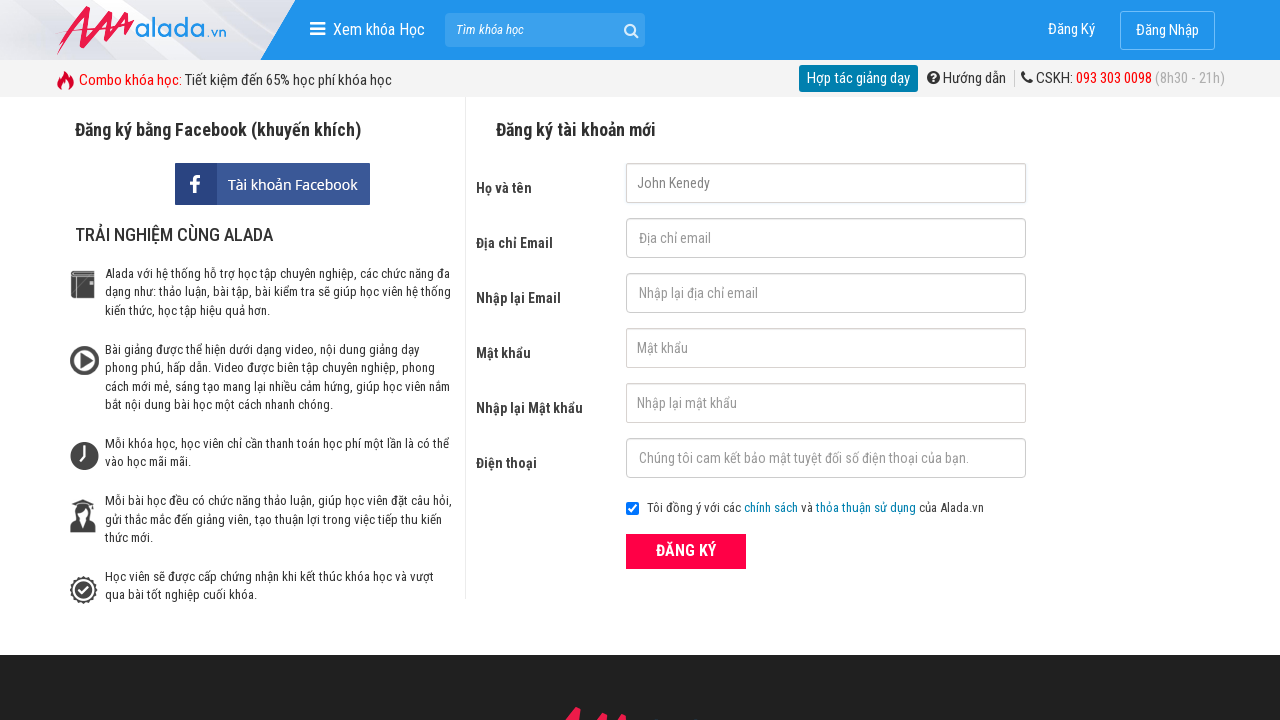

Filled email field with invalid format '123@456@789' on #txtEmail
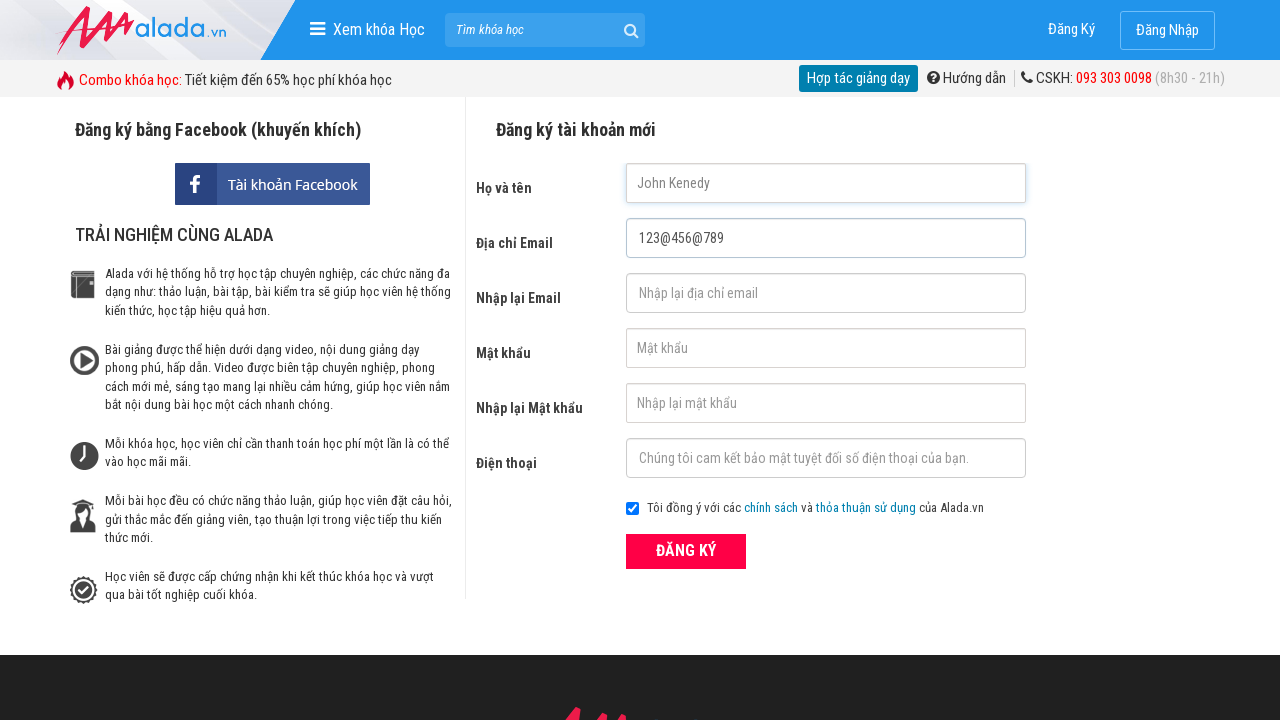

Filled confirm email field with invalid format '123@456@789' on #txtCEmail
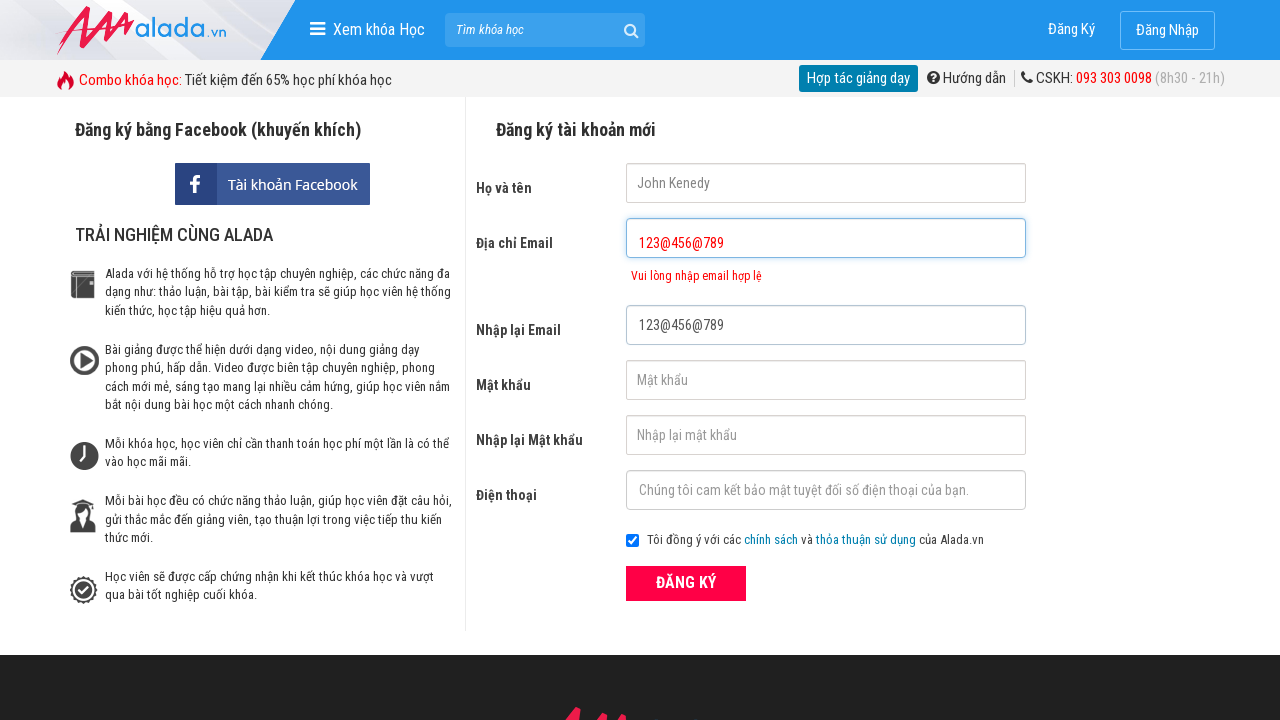

Filled password field with '123456' on #txtPassword
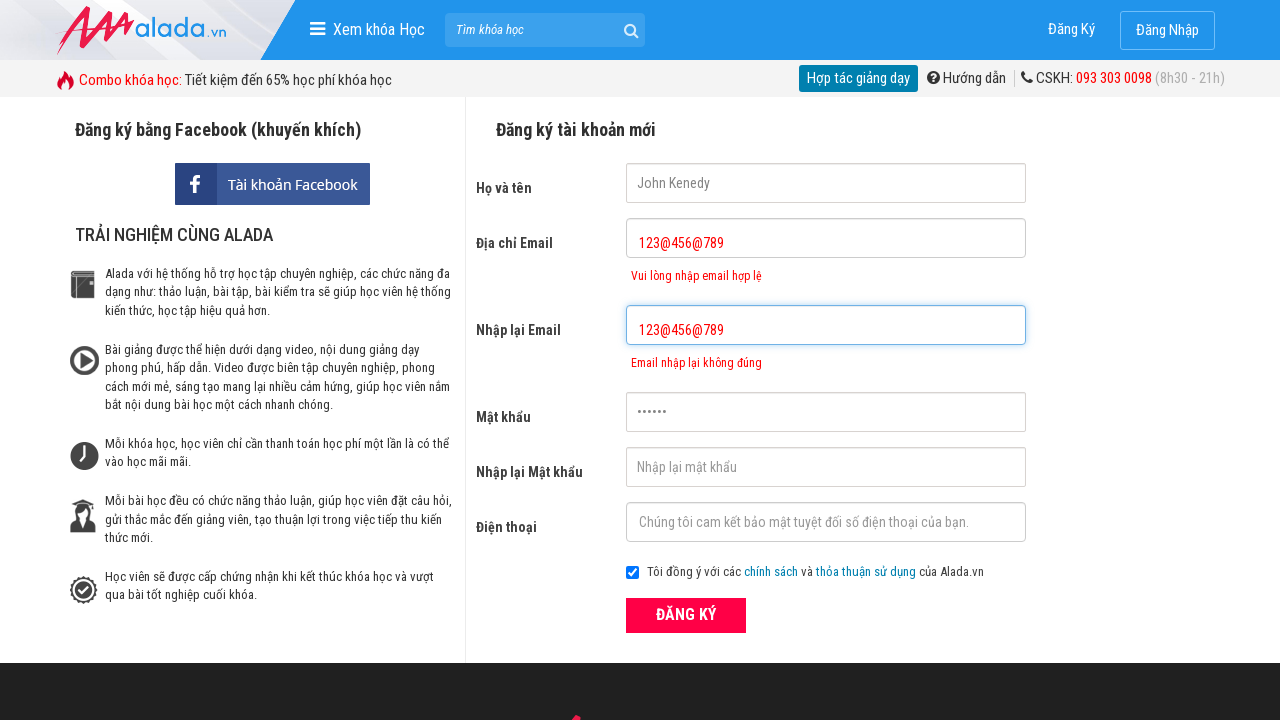

Filled confirm password field with '123456' on #txtCPassword
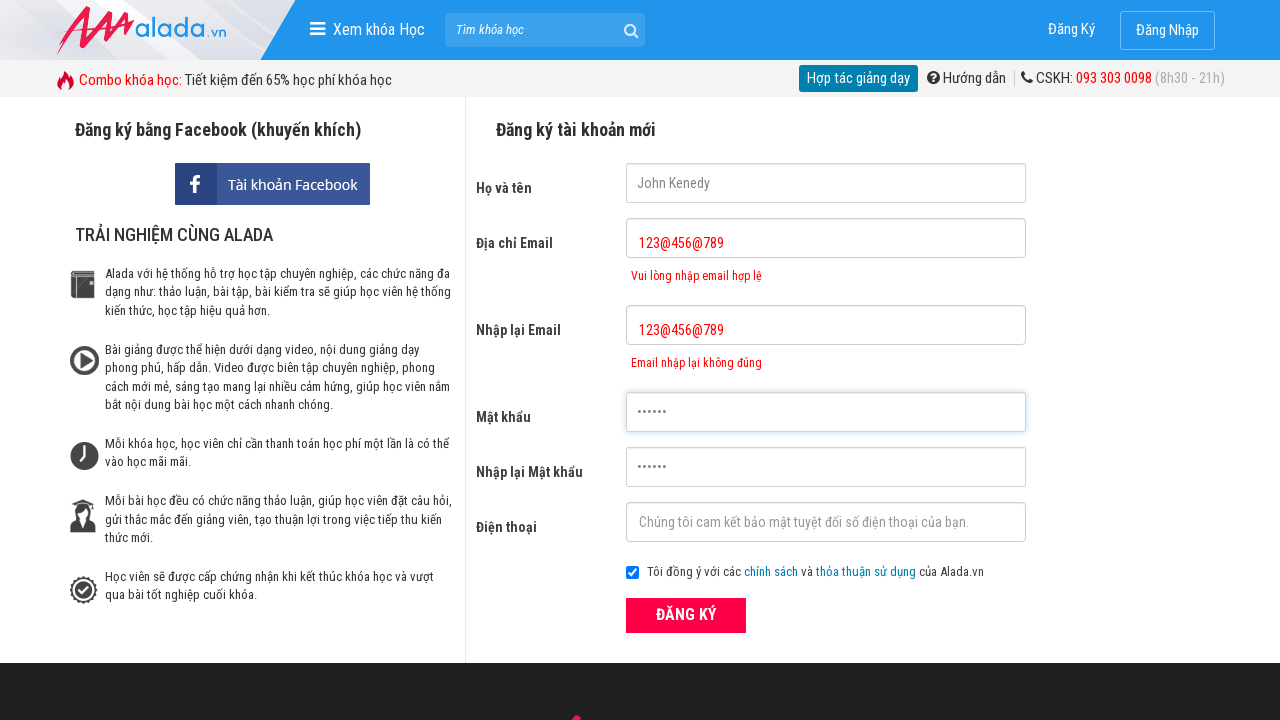

Filled phone field with '0987654321' on #txtPhone
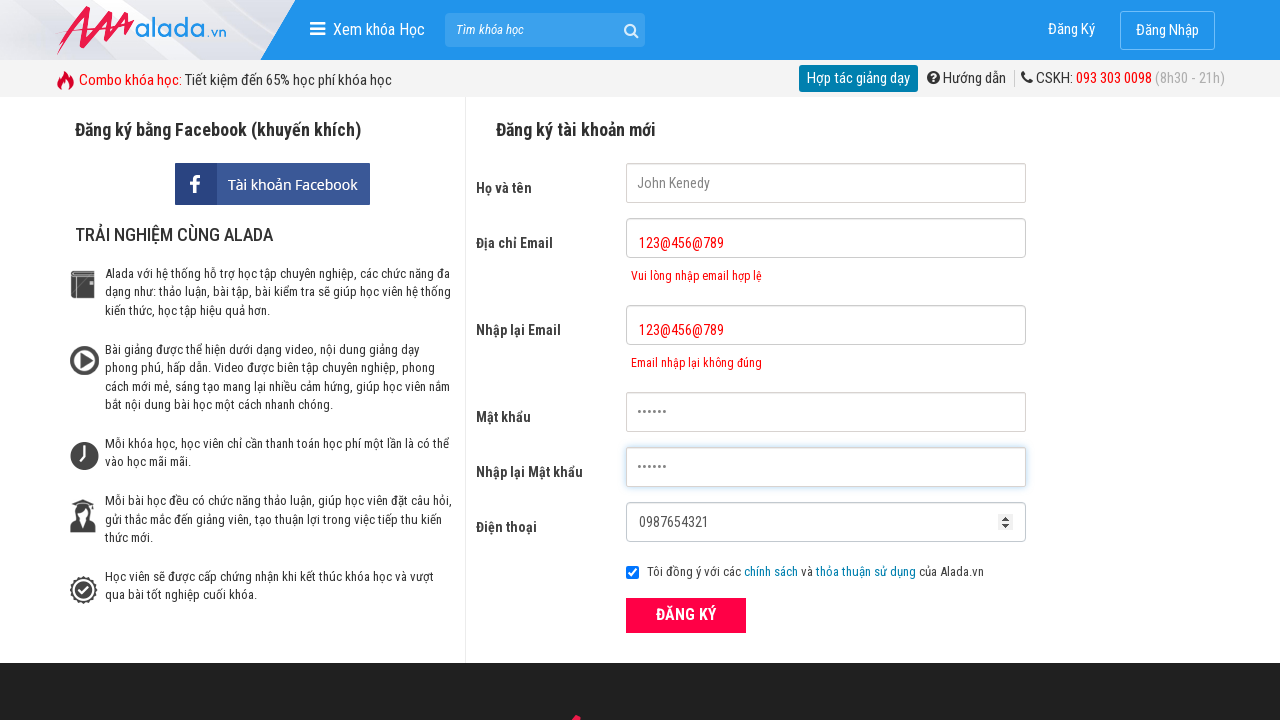

Clicked register button to submit form at (686, 615) on xpath=//form[@id='frmLogin']//button[text()='ĐĂNG KÝ']
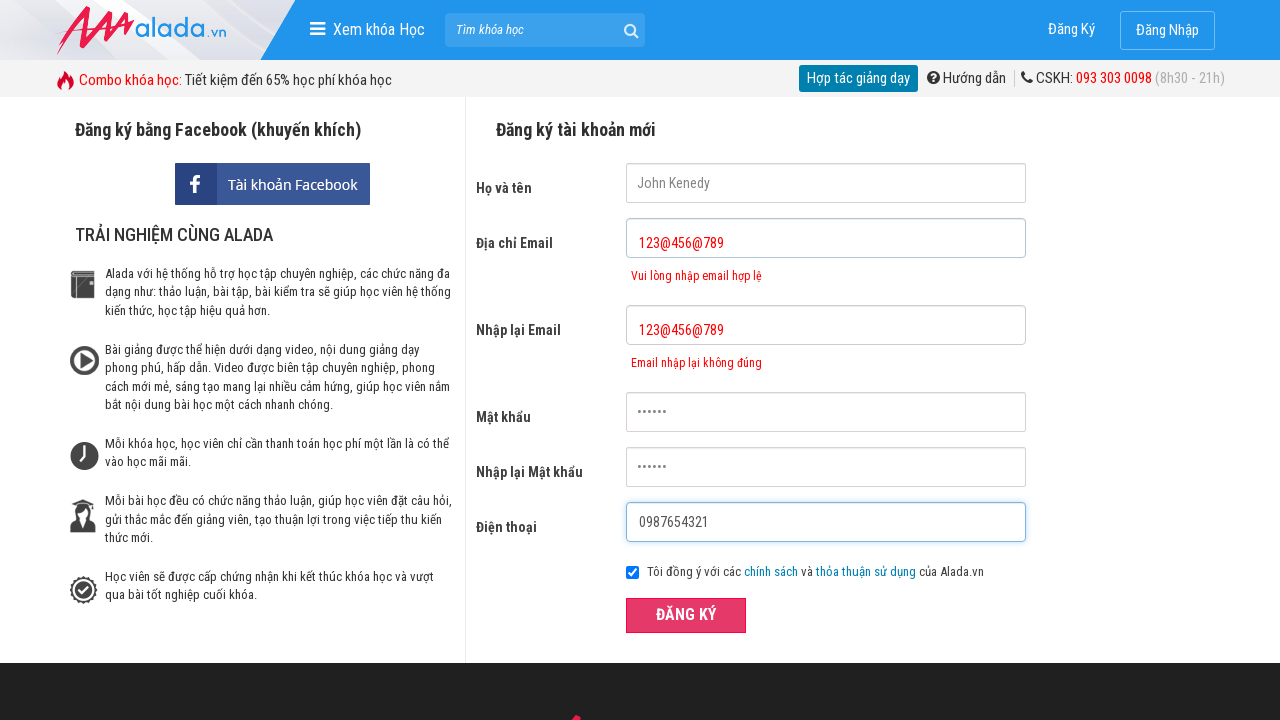

Email field error message appeared
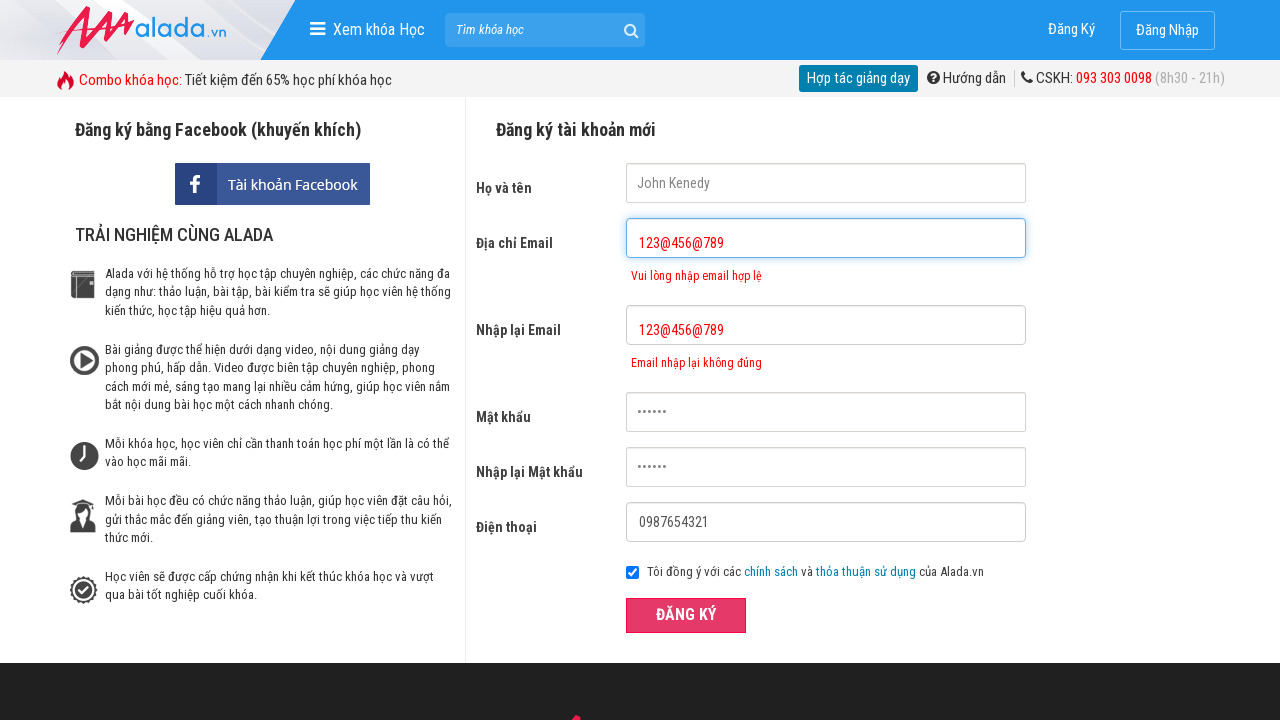

Confirm email field error message appeared
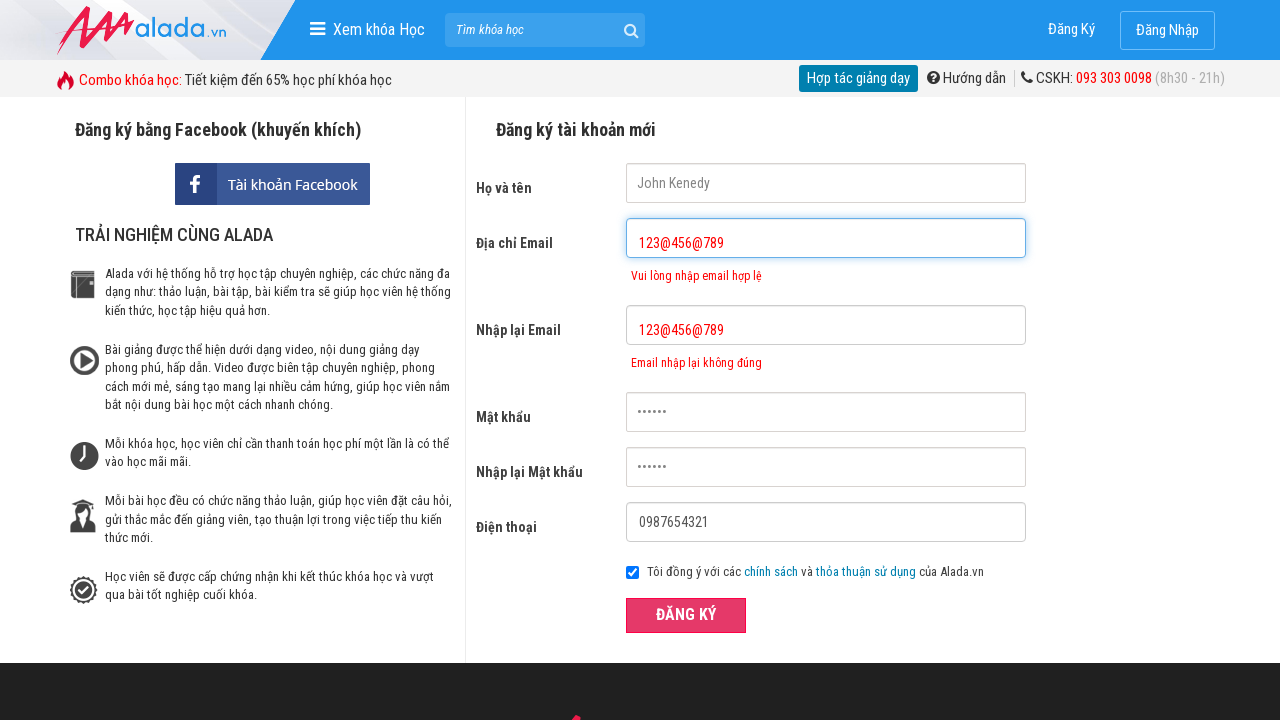

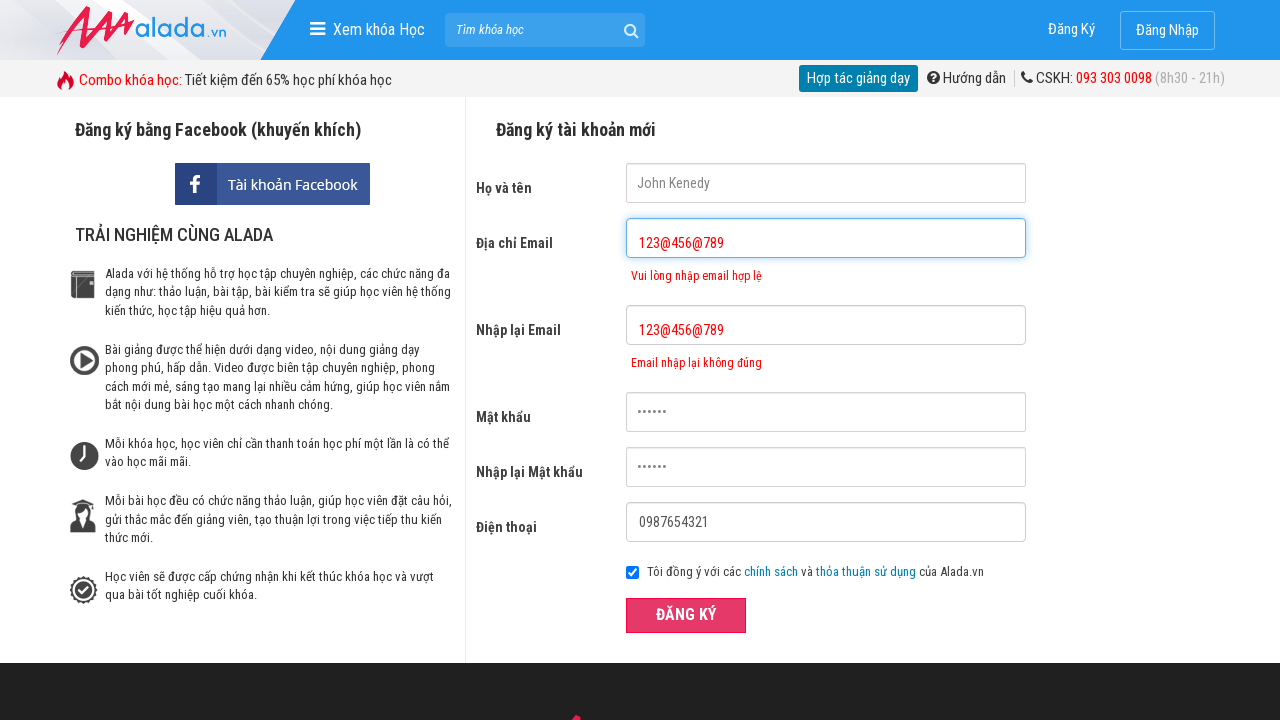